Tests dynamically loaded page element that is not present in DOM until Start button is clicked

Starting URL: http://the-internet.herokuapp.com/dynamic_loading/2

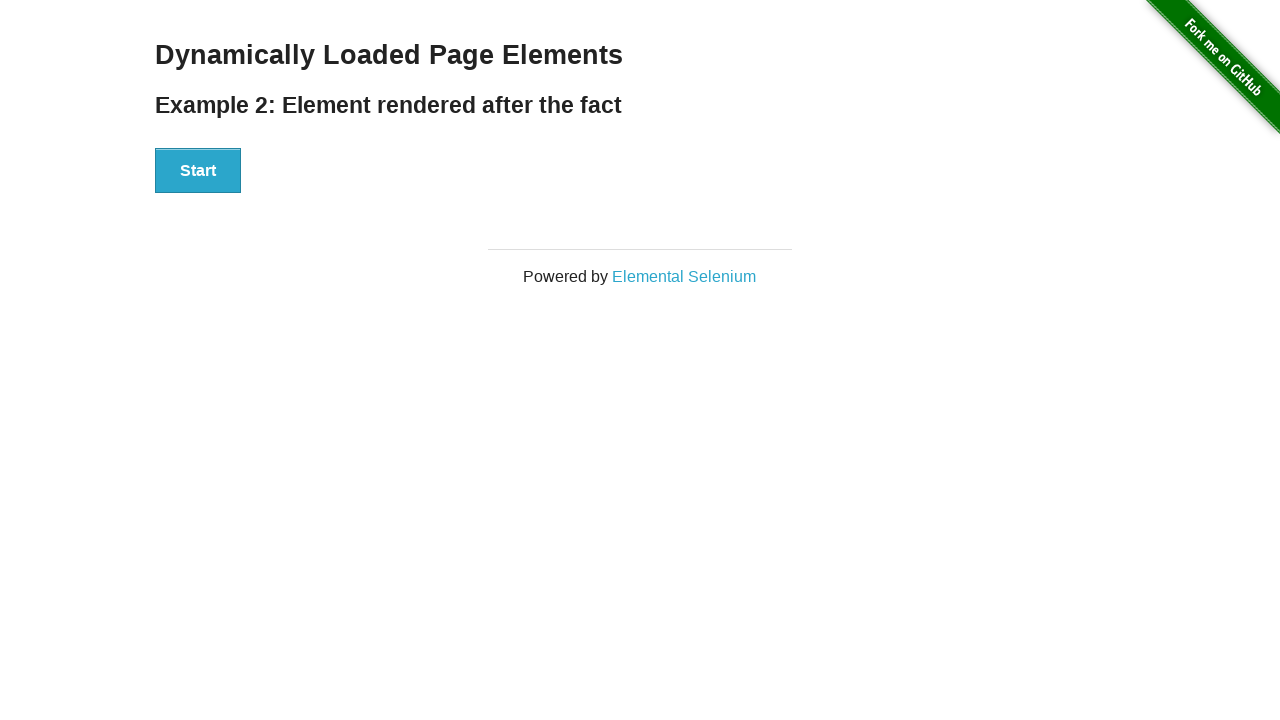

Clicked Start button to trigger dynamic loading at (198, 171) on xpath=//div[@id='start']/button[contains(text(),'Start')]
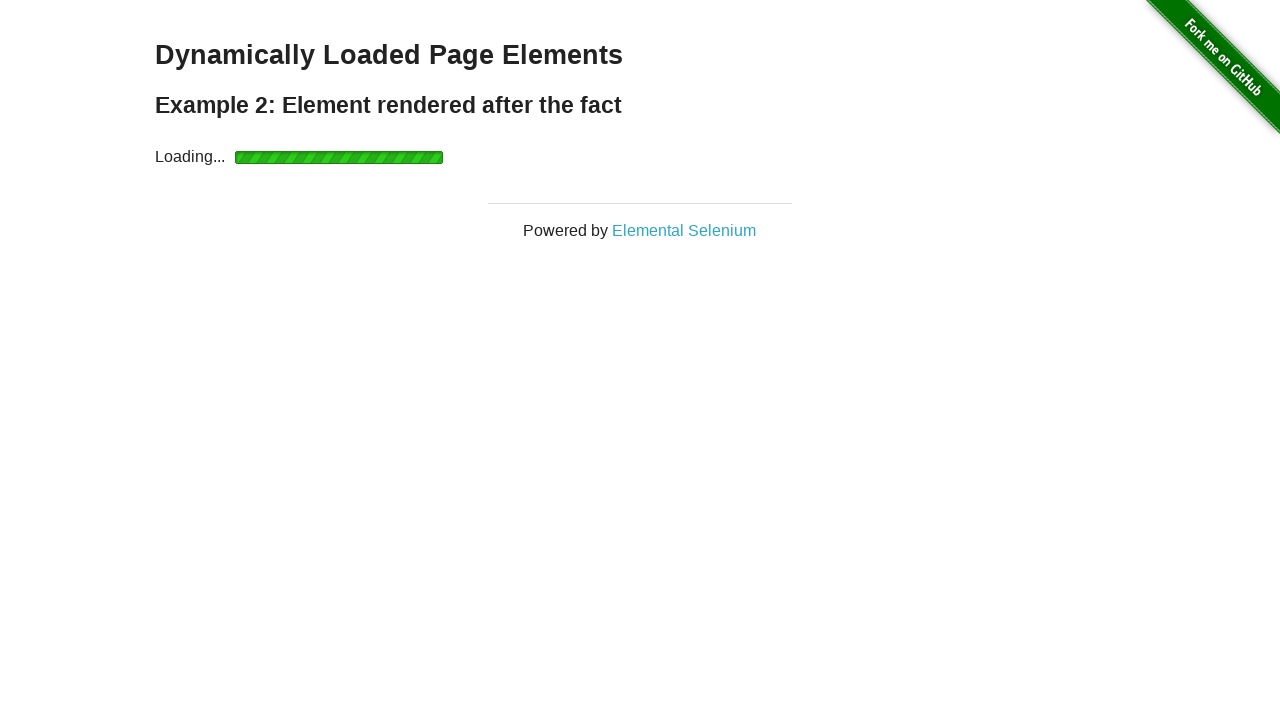

Loading bar appeared
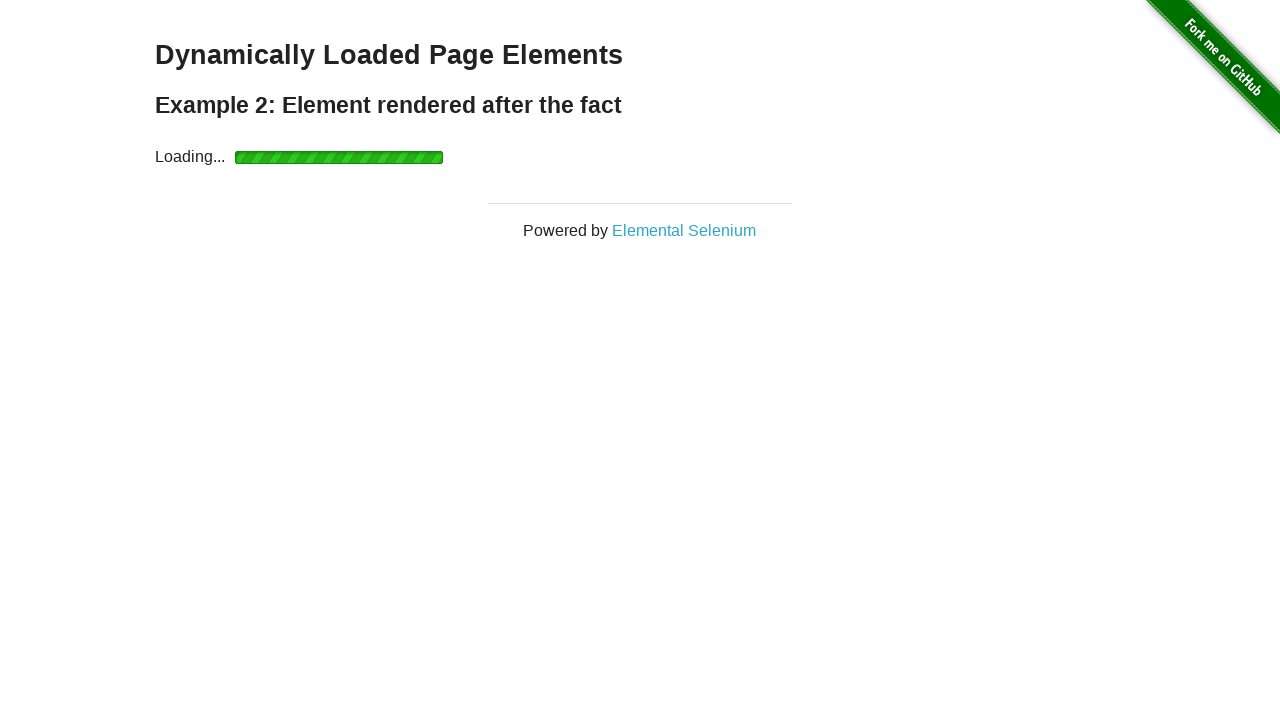

Loading bar disappeared
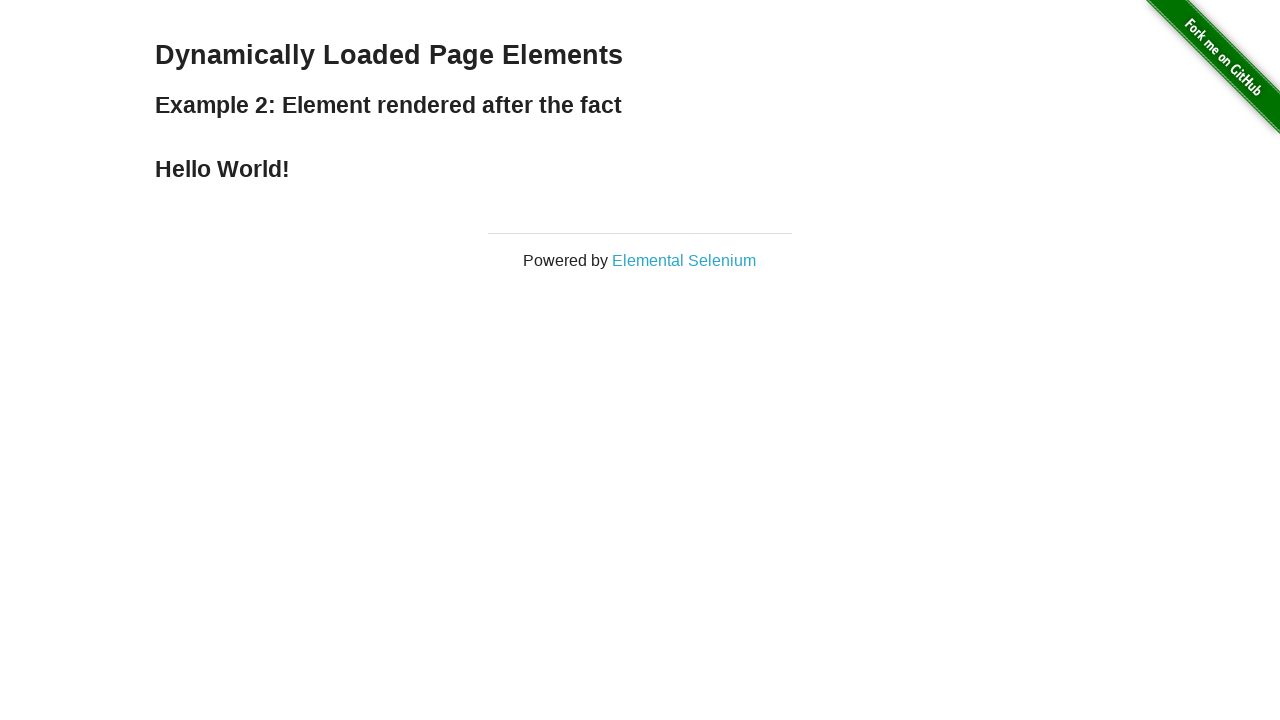

Hello World text appeared in the finish section
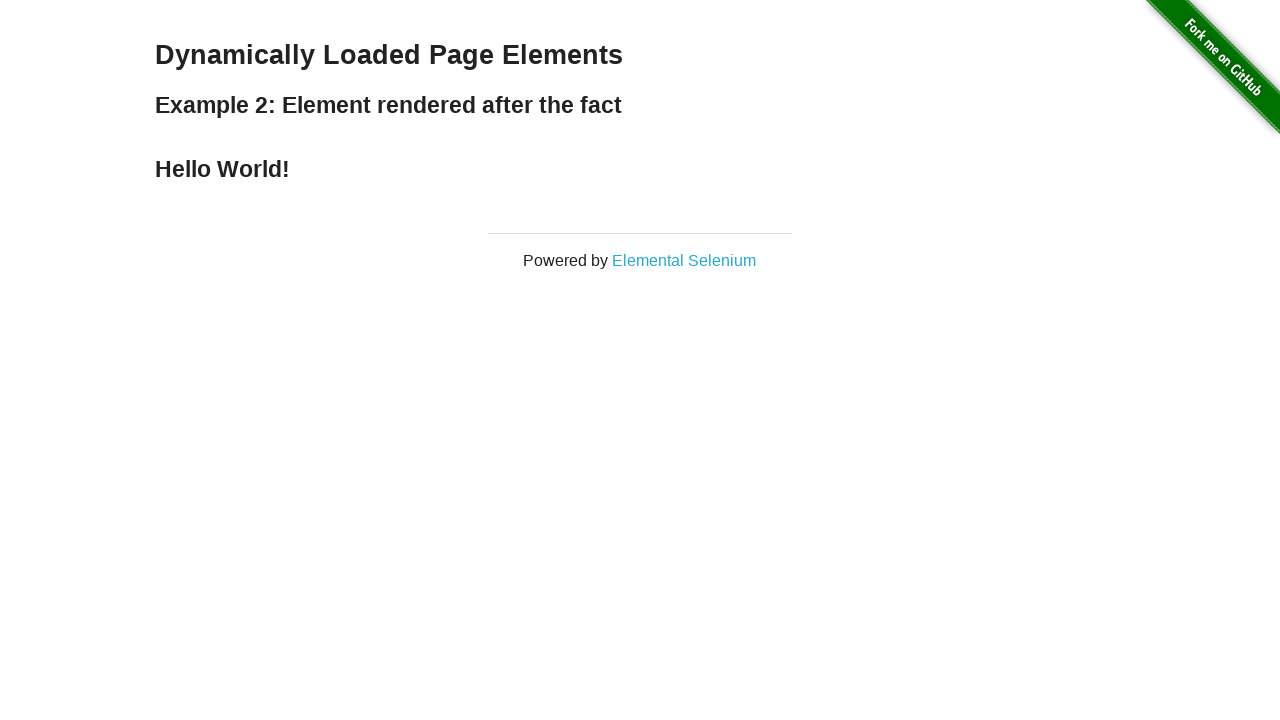

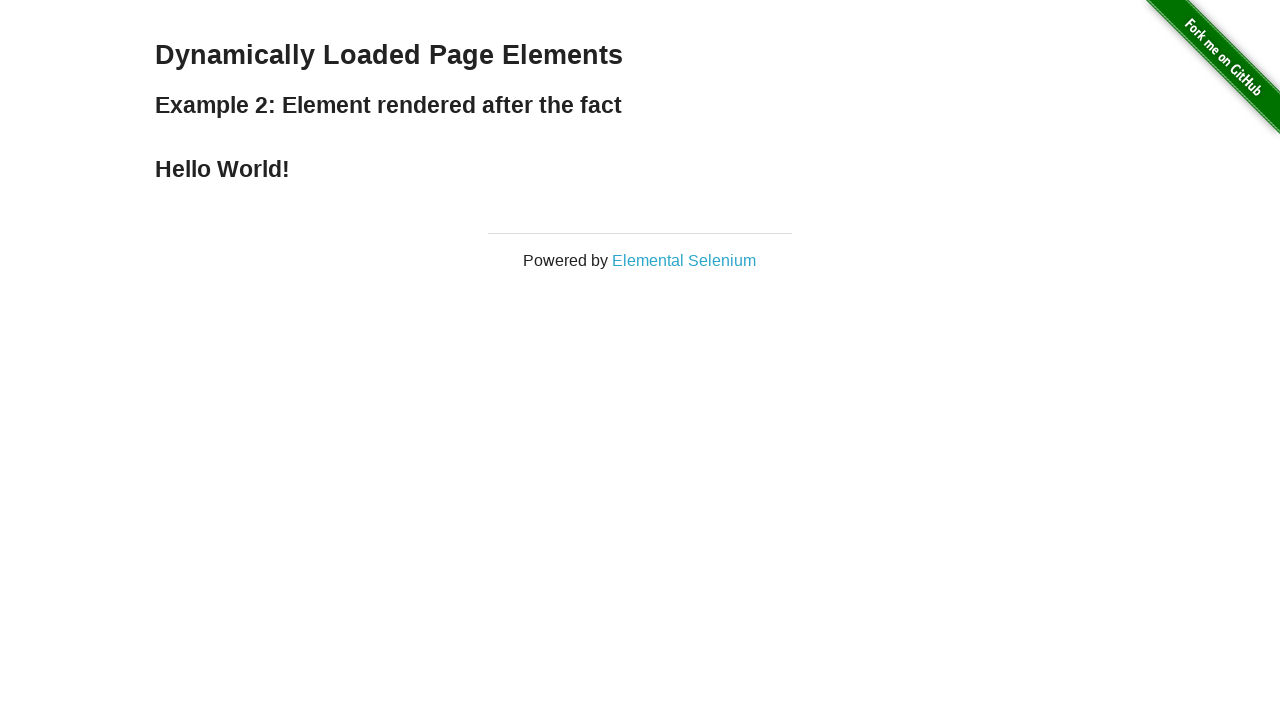